Tests a registration form happy path by filling in first name, last name, and email fields, then submitting the form and verifying the success message.

Starting URL: http://suninjuly.github.io/registration1.html

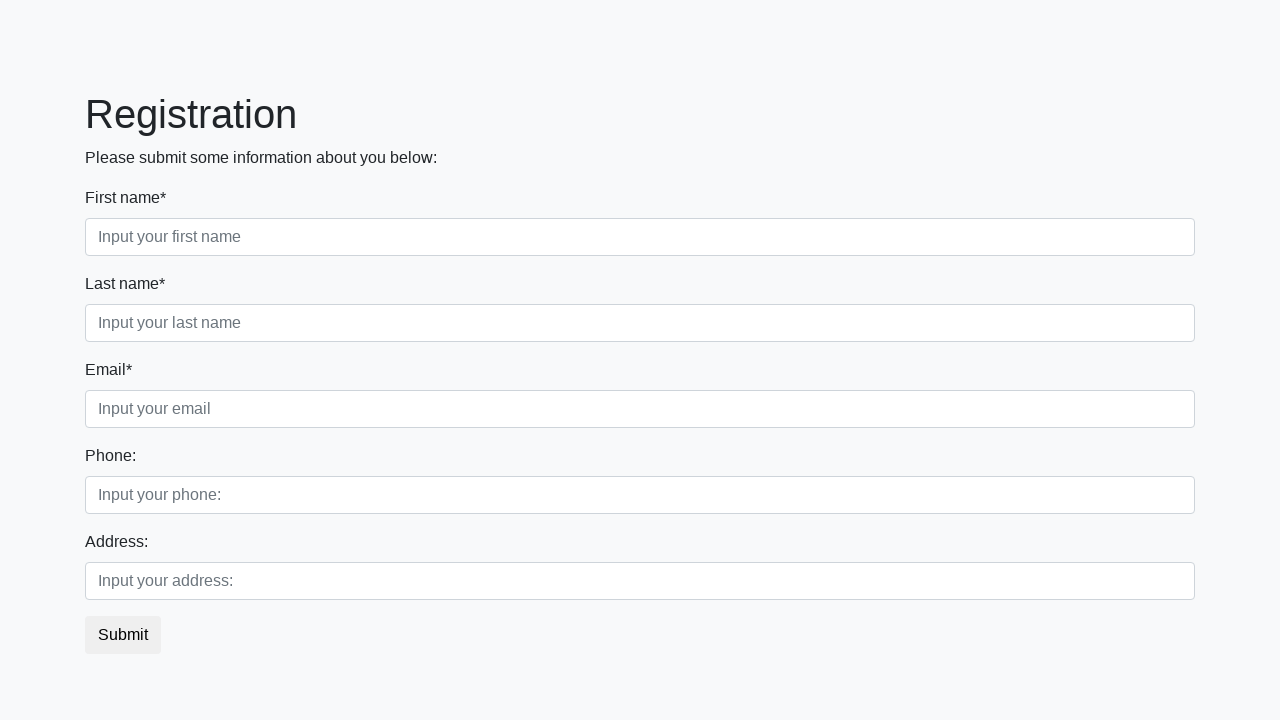

Filled first name field with 'Ivan' on .first_block .first_class input
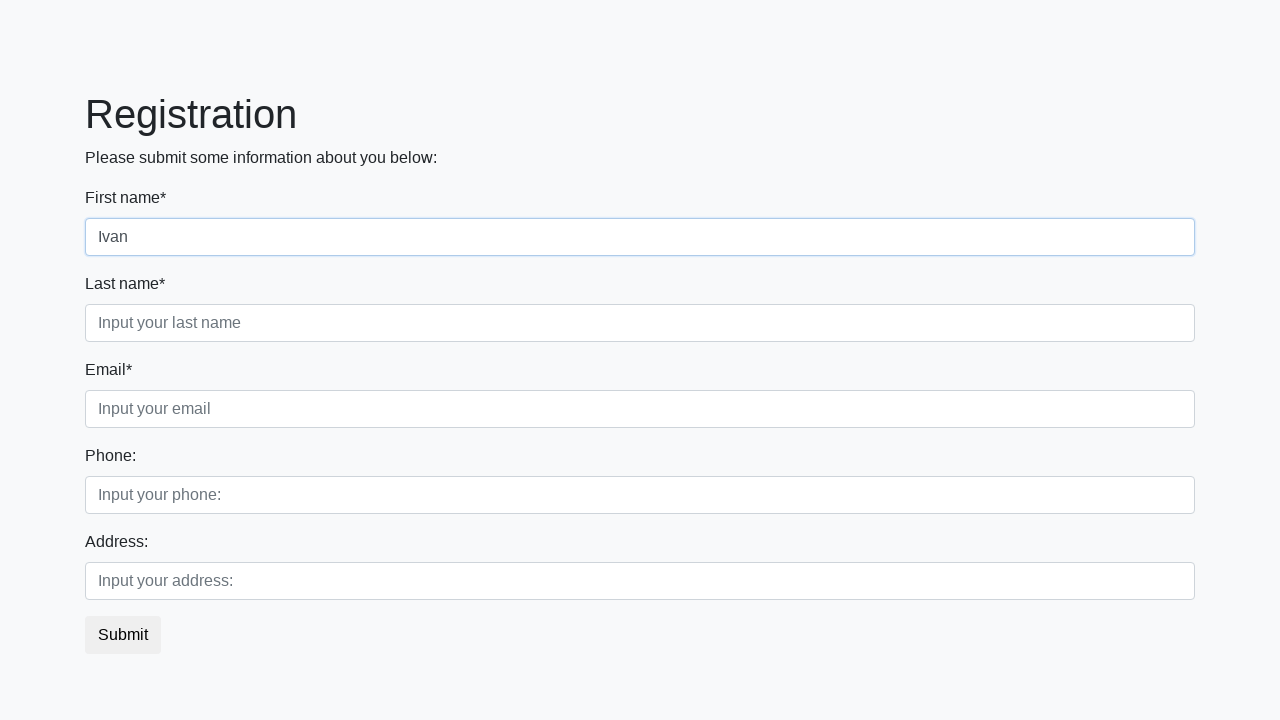

Filled last name field with 'Petrov' on .first_block .second_class input
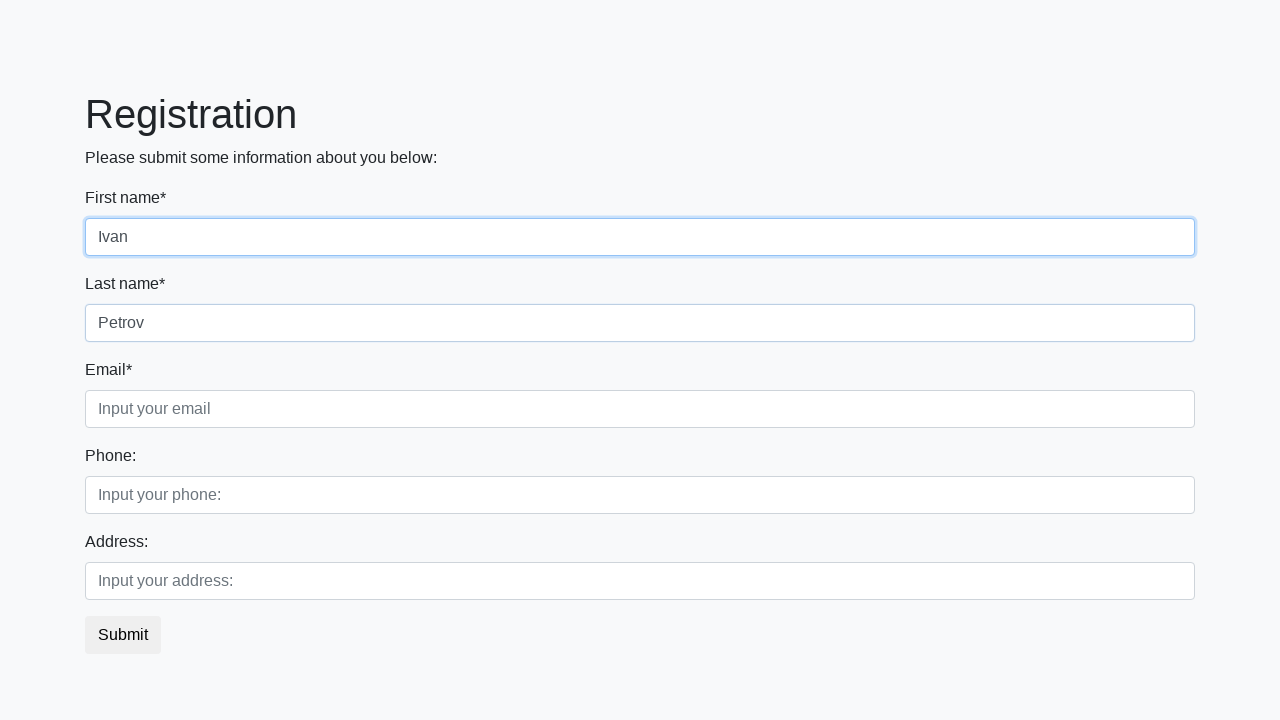

Filled email field with 'ivan_petrov@mail.ru' on .first_block .third_class input
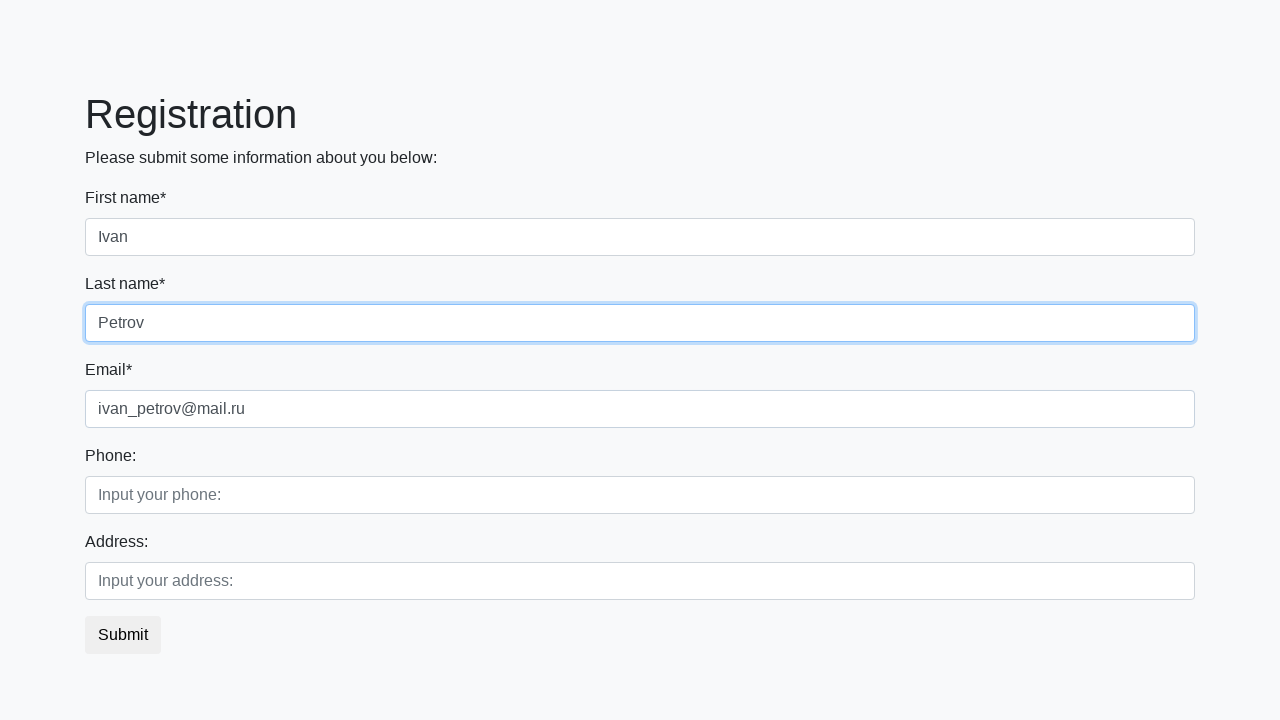

Clicked the submit button at (123, 635) on button.btn
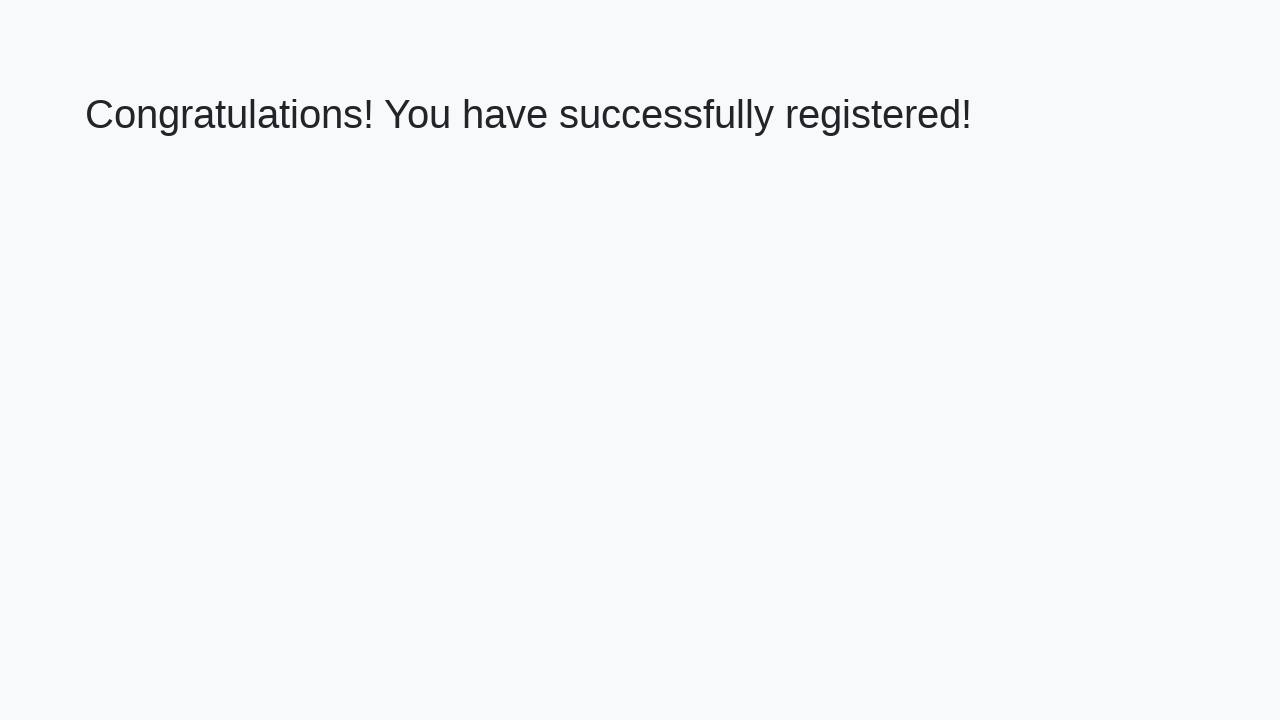

Success message appeared
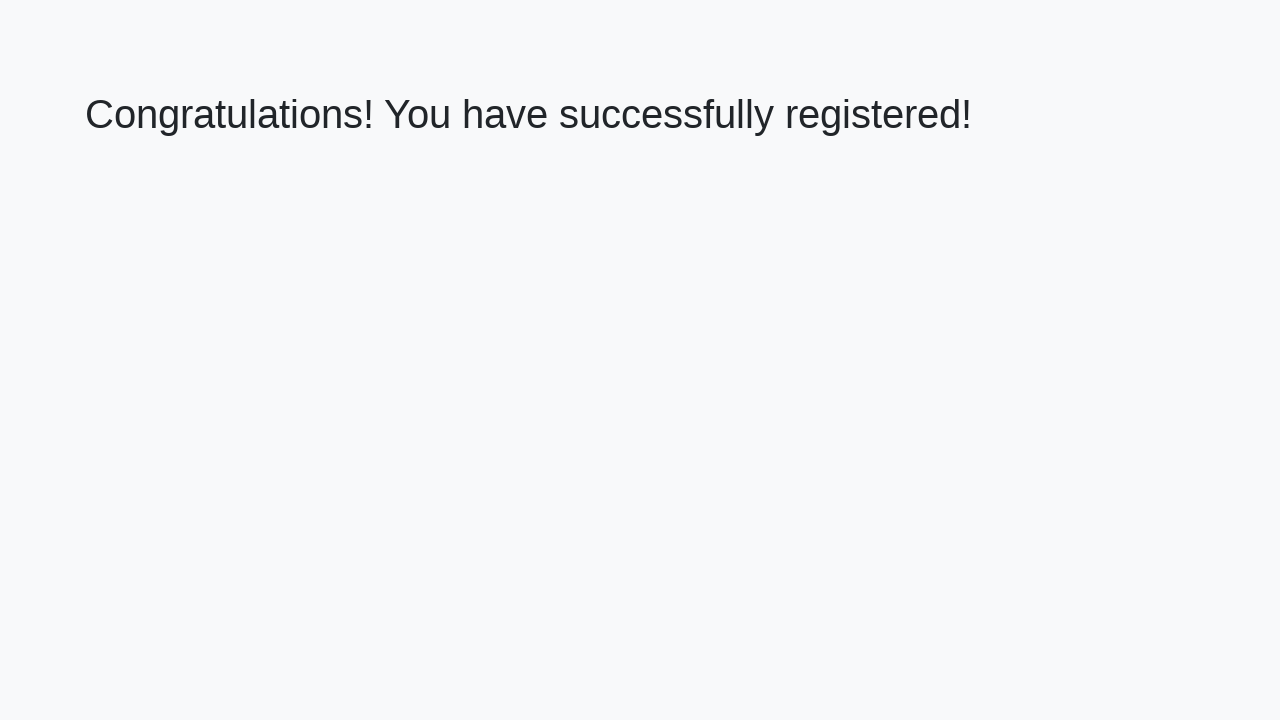

Retrieved welcome message text
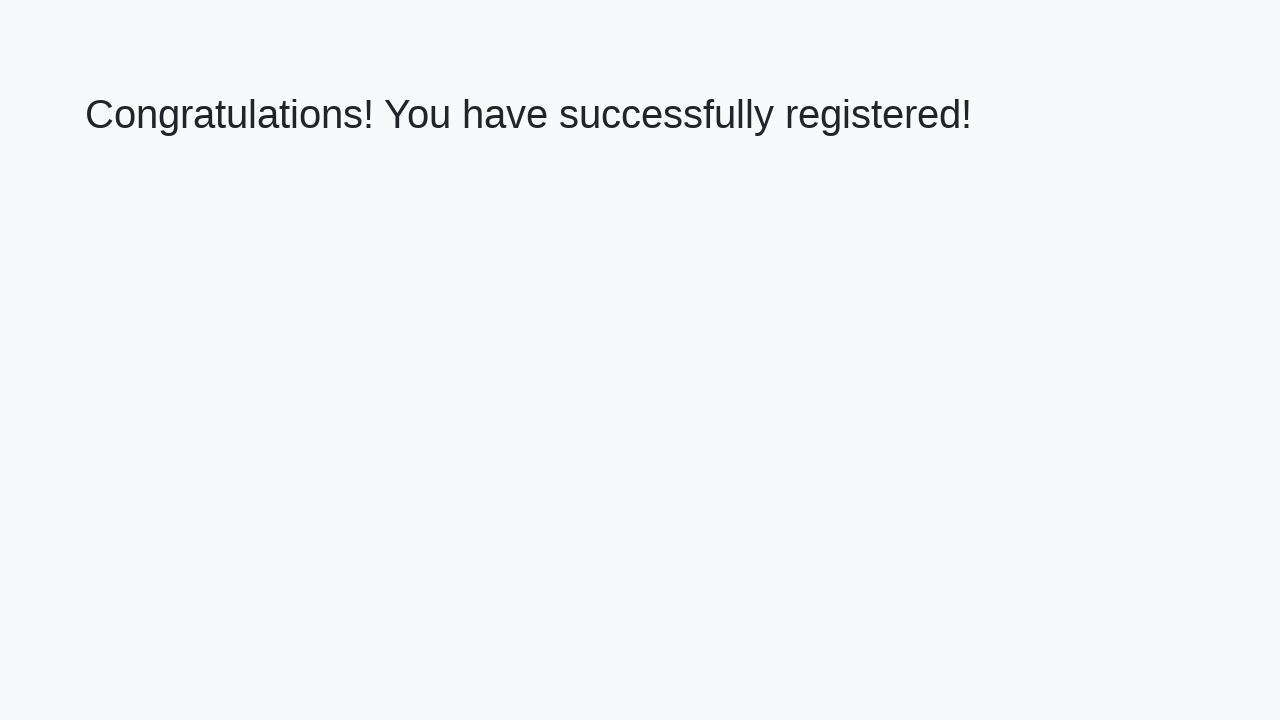

Verified registration success message: 'Congratulations! You have successfully registered!'
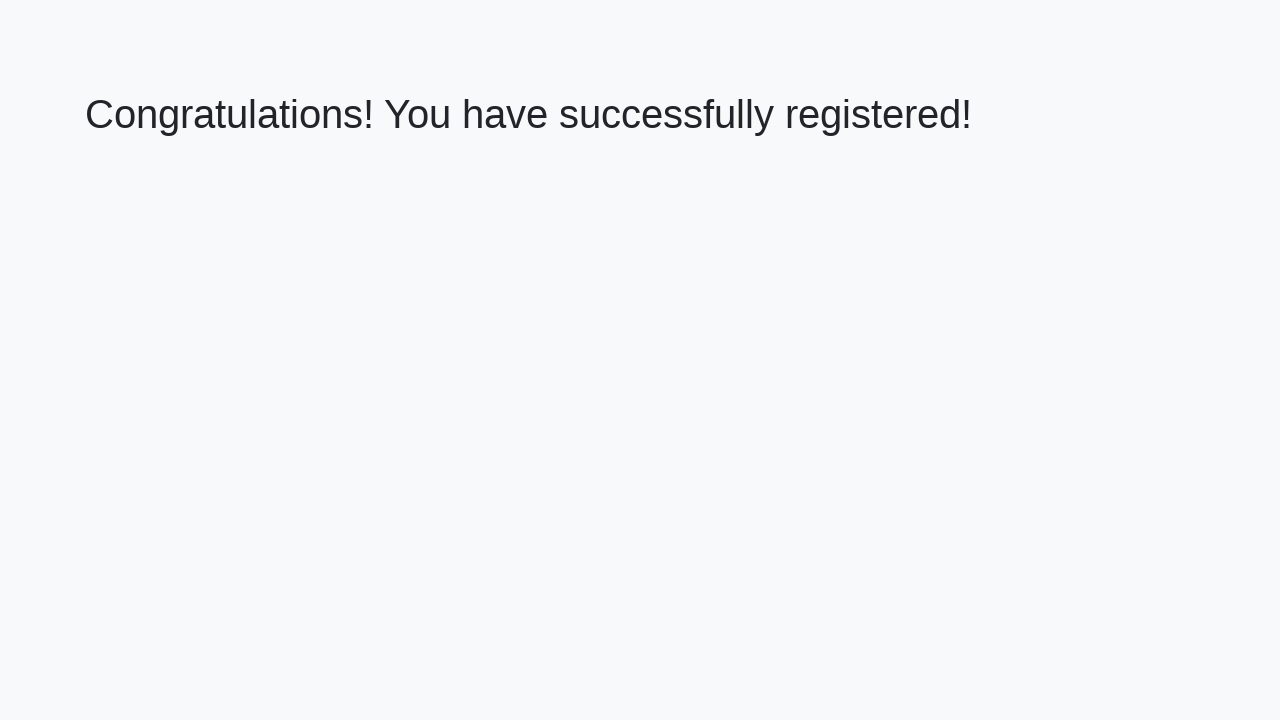

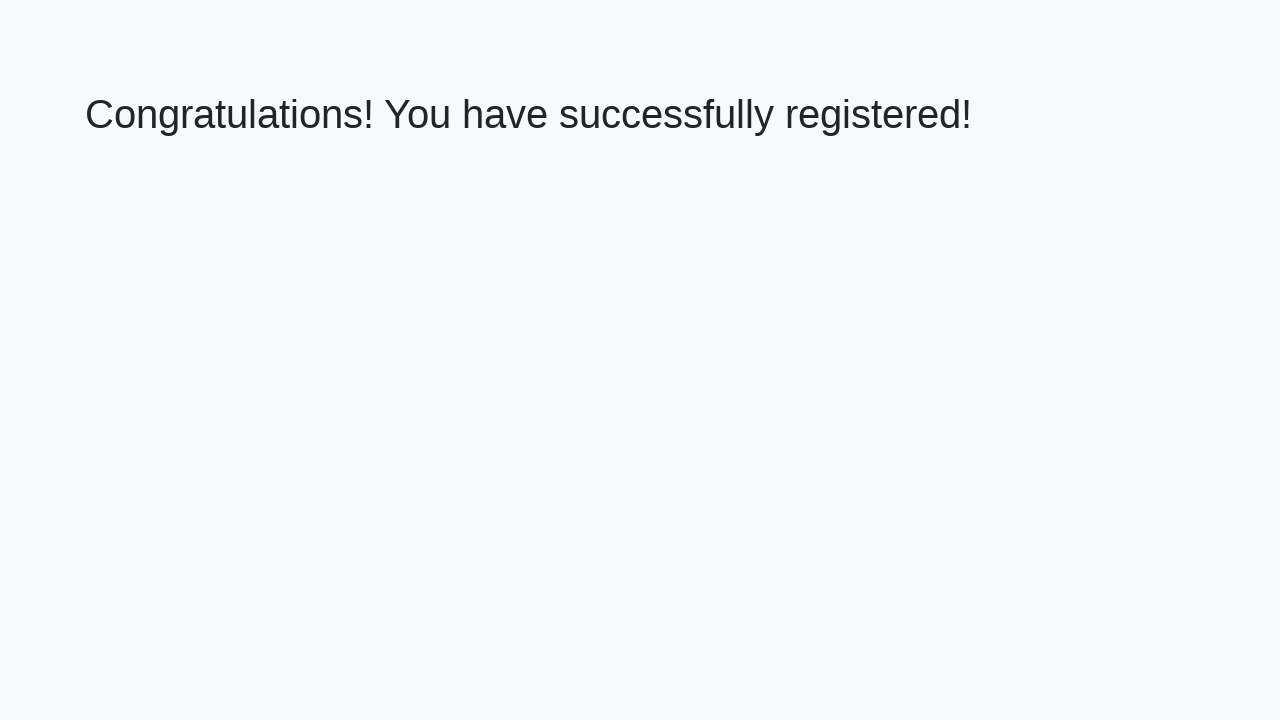